Tests the Text Box form on DemoQA by clicking into the Text Box section, filling out full name, email, current address, and permanent address fields, then submitting the form.

Starting URL: https://demoqa.com/elements

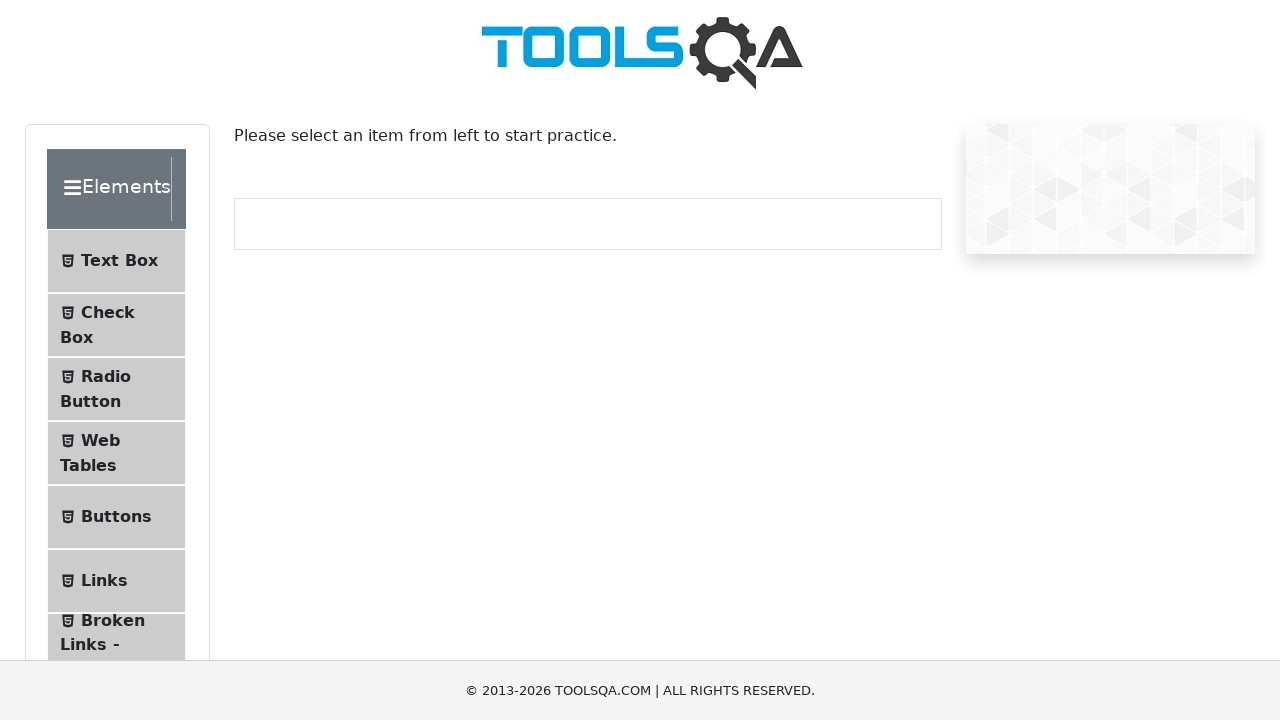

Clicked on Text Box menu item at (119, 261) on xpath=//span[contains(text(),'Text Box')]
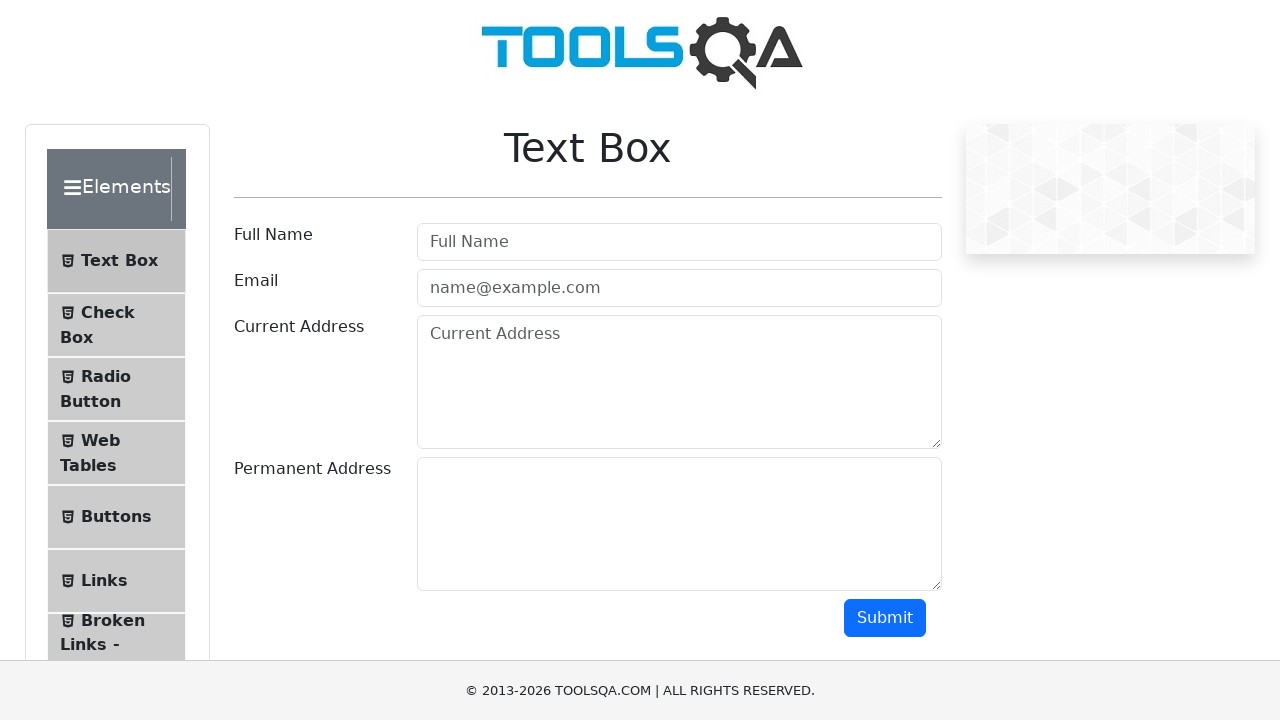

Text Box form loaded and userName field is visible
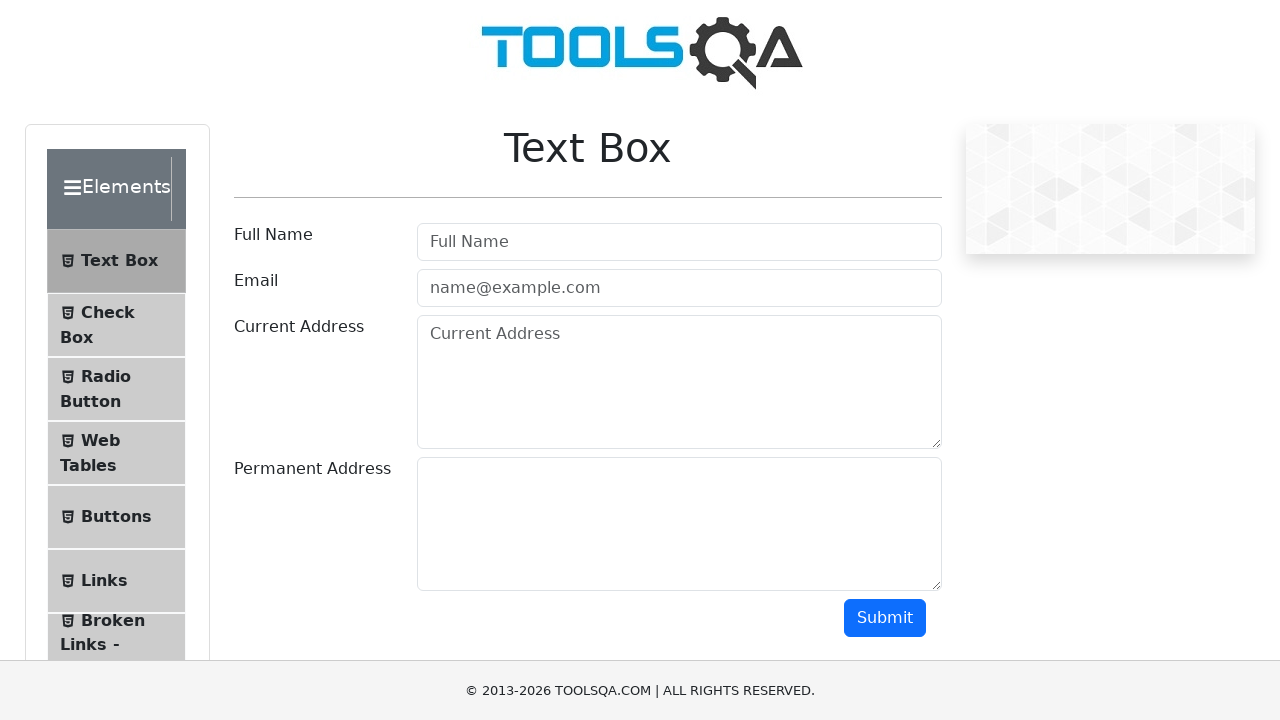

Clicked on Full Name field at (679, 242) on #userName
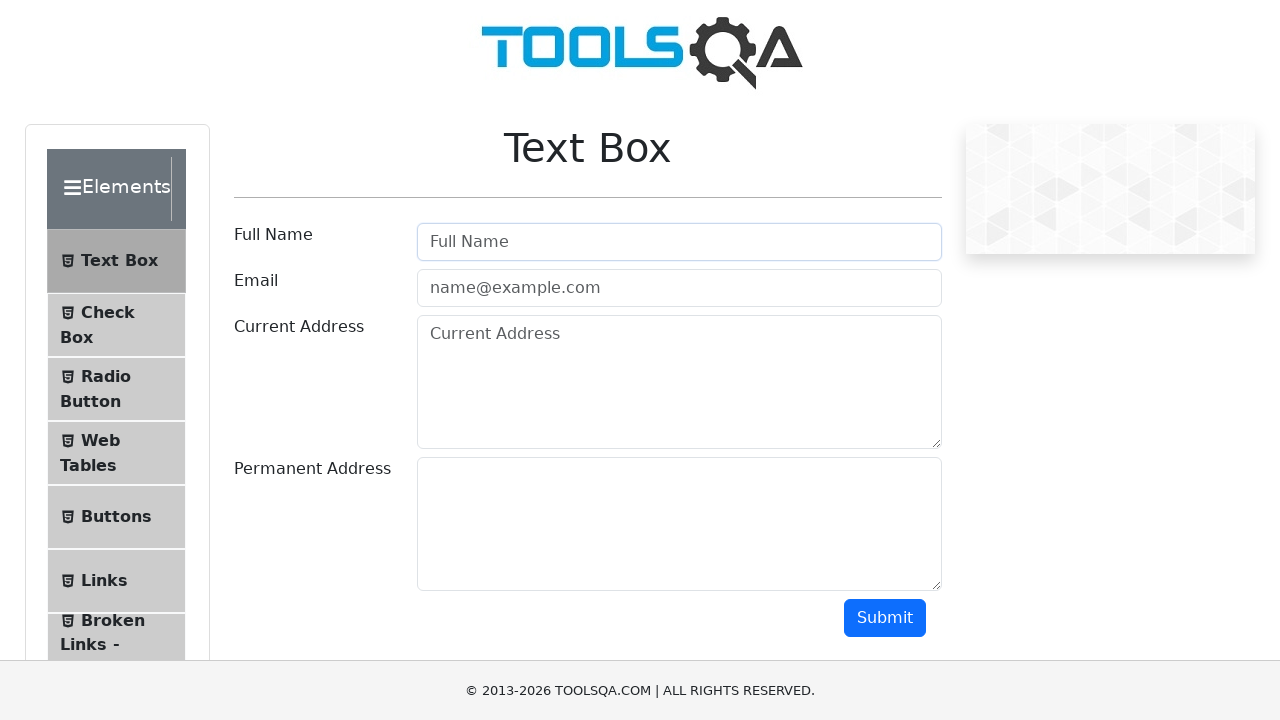

Filled Full Name field with 'Birani' on #userName
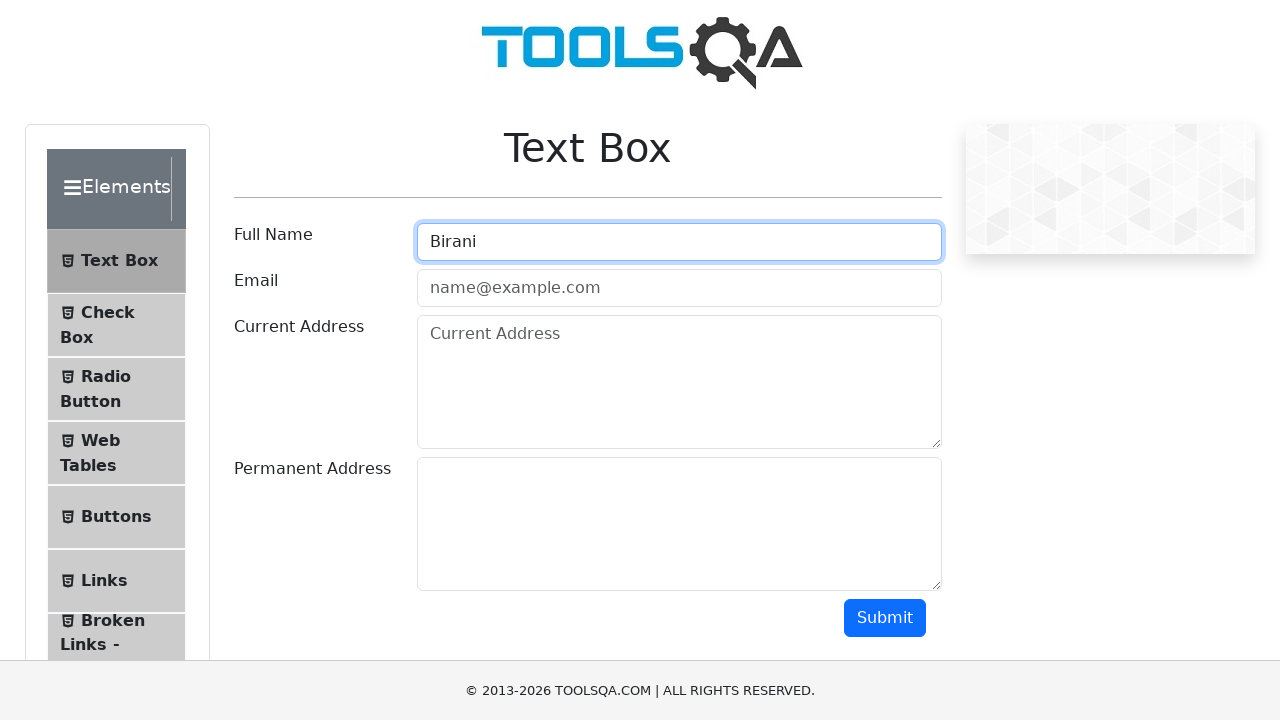

Clicked on Email field at (679, 288) on #userEmail
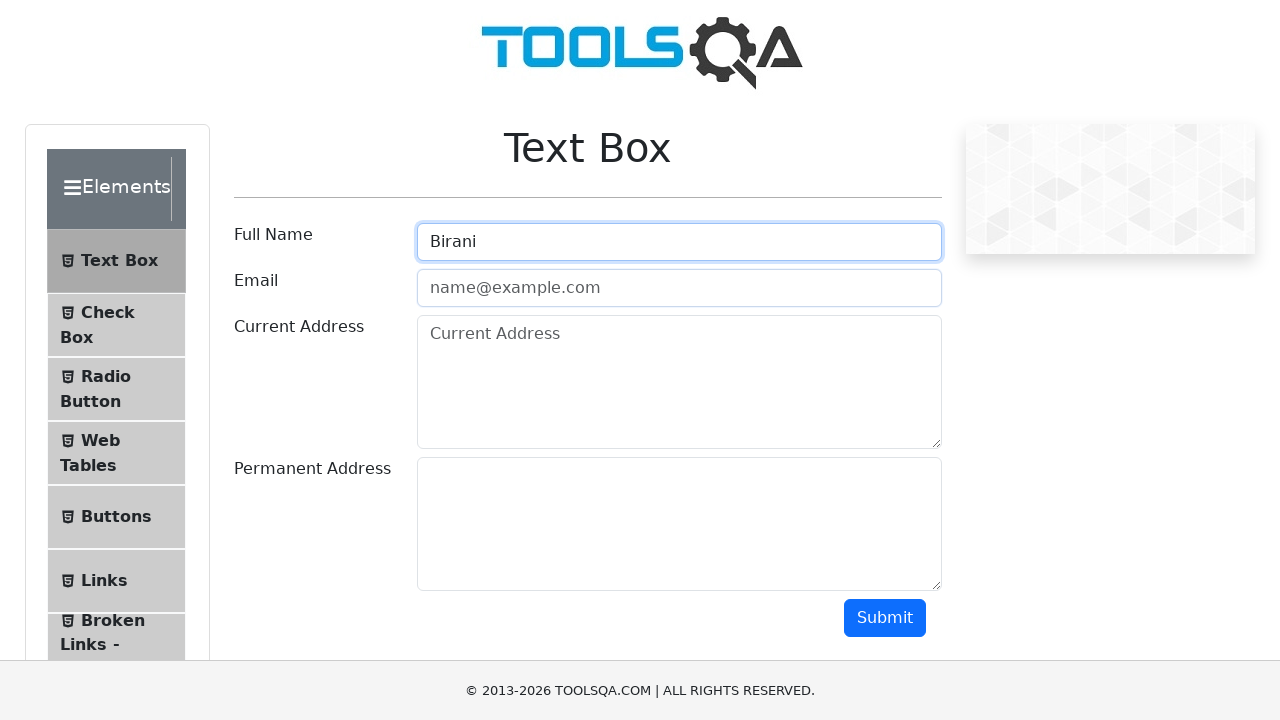

Filled Email field with 'Birani@gmail.com' on #userEmail
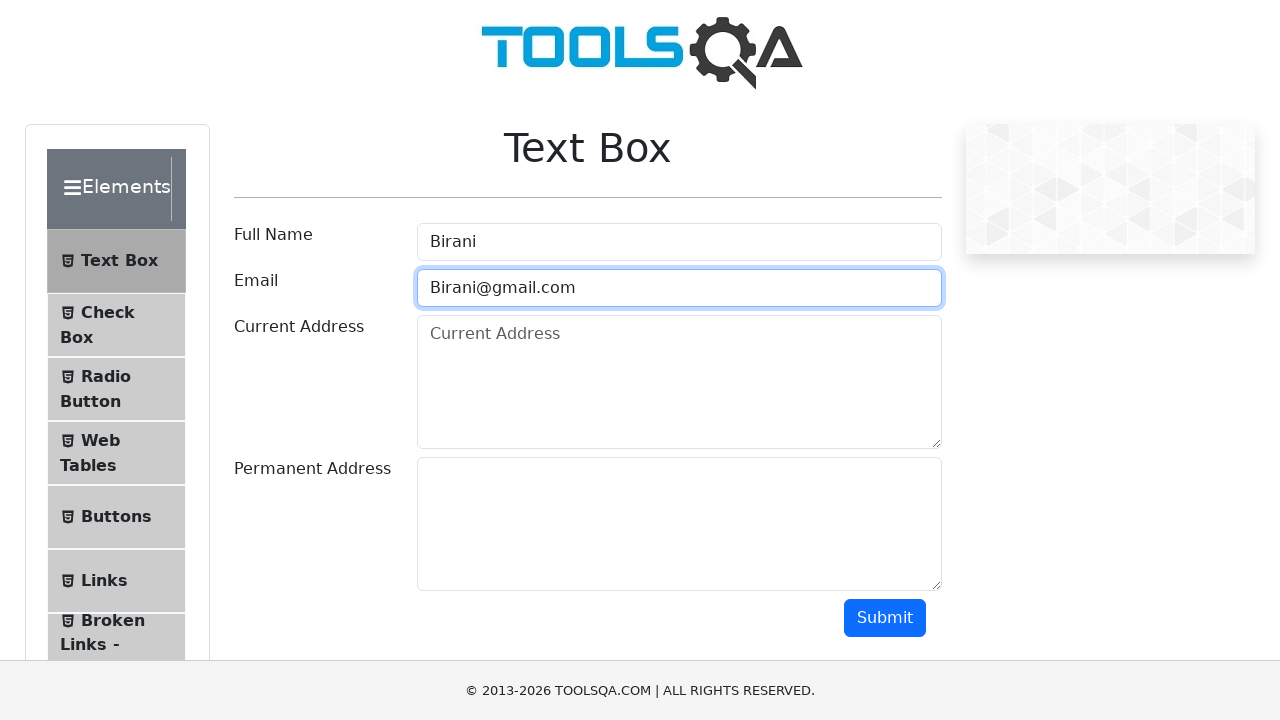

Clicked on Current Address field at (679, 382) on #currentAddress
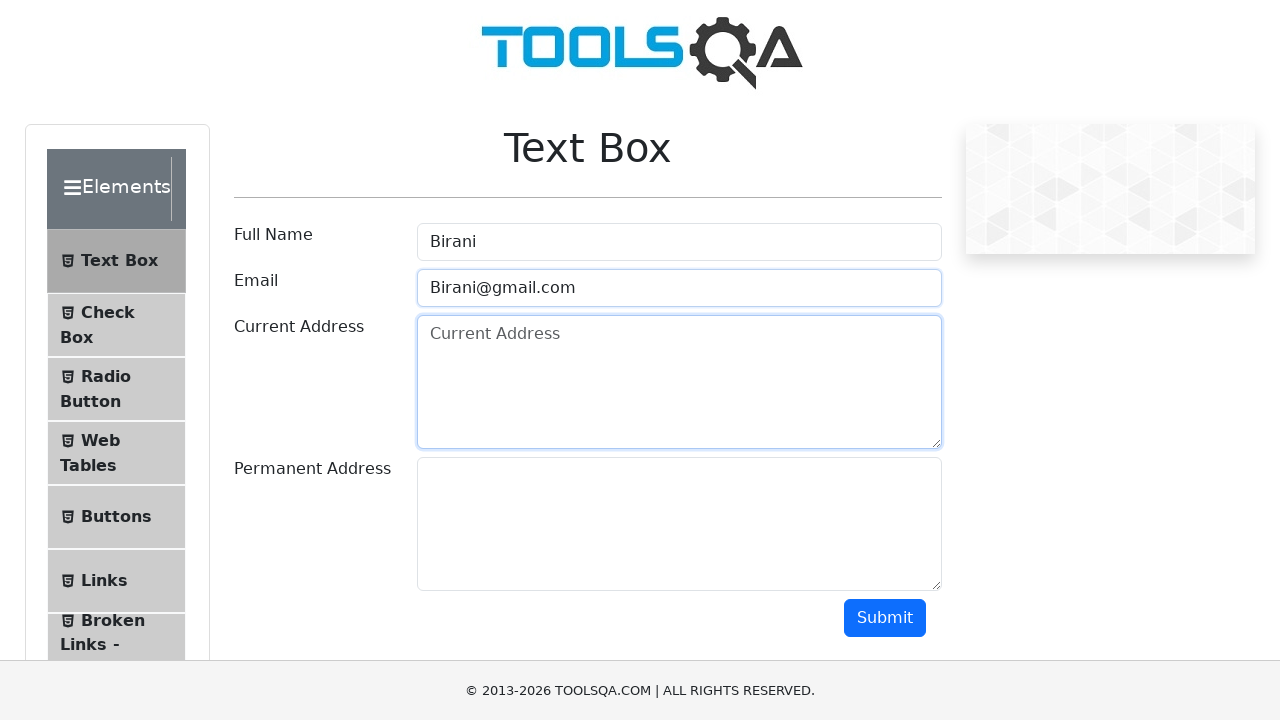

Filled Current Address field with 'Dhaka, Bangladesh' on #currentAddress
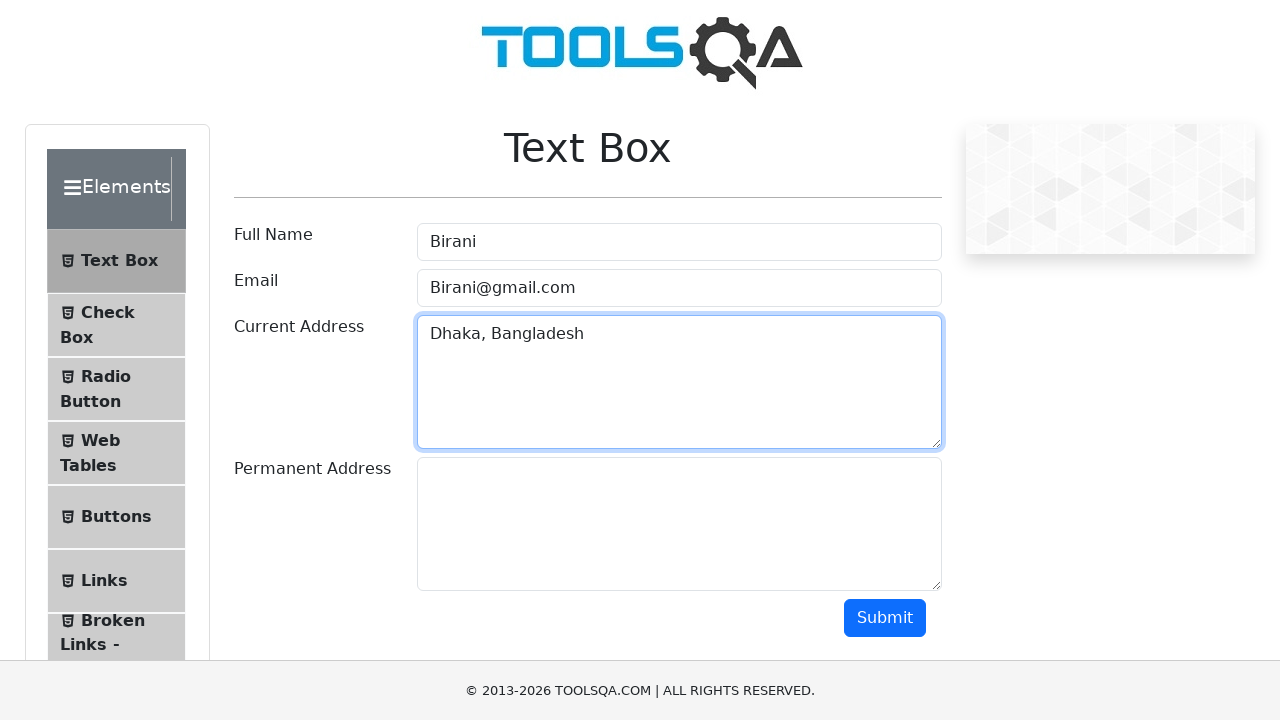

Clicked on Permanent Address field at (679, 524) on textarea#permanentAddress
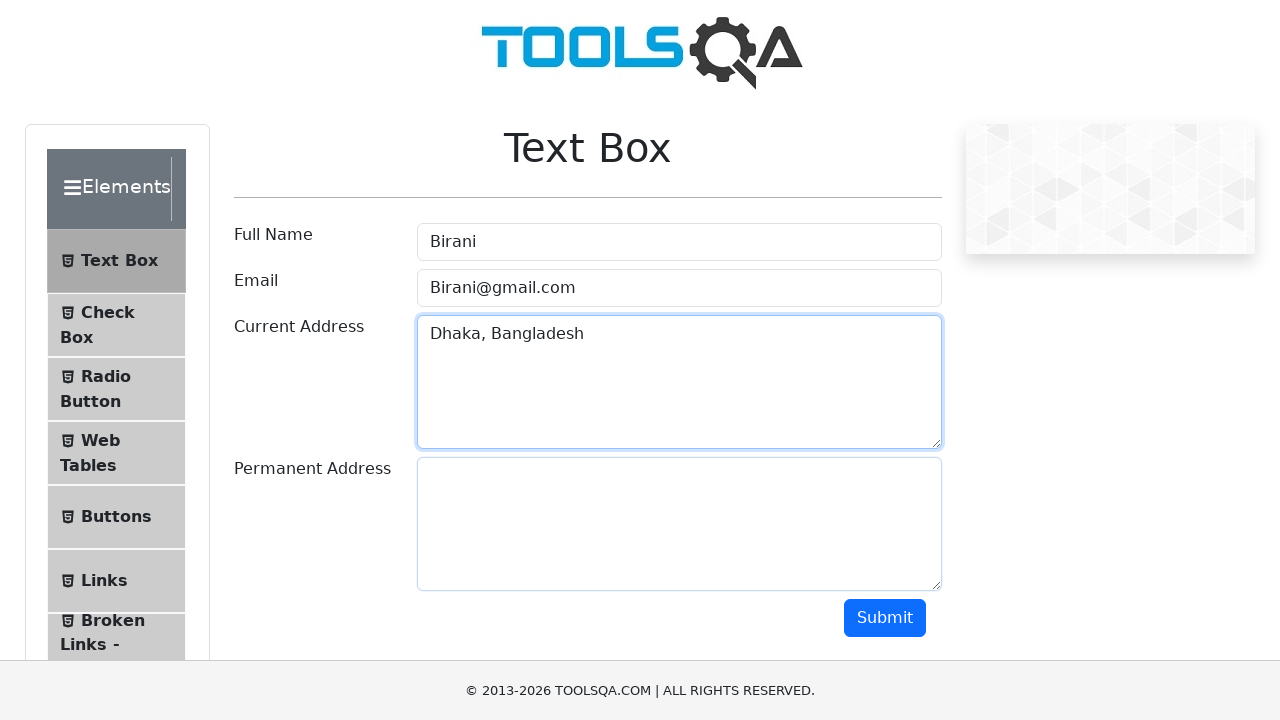

Filled Permanent Address field with 'Dhaka, Bangladesh, uganda' on textarea#permanentAddress
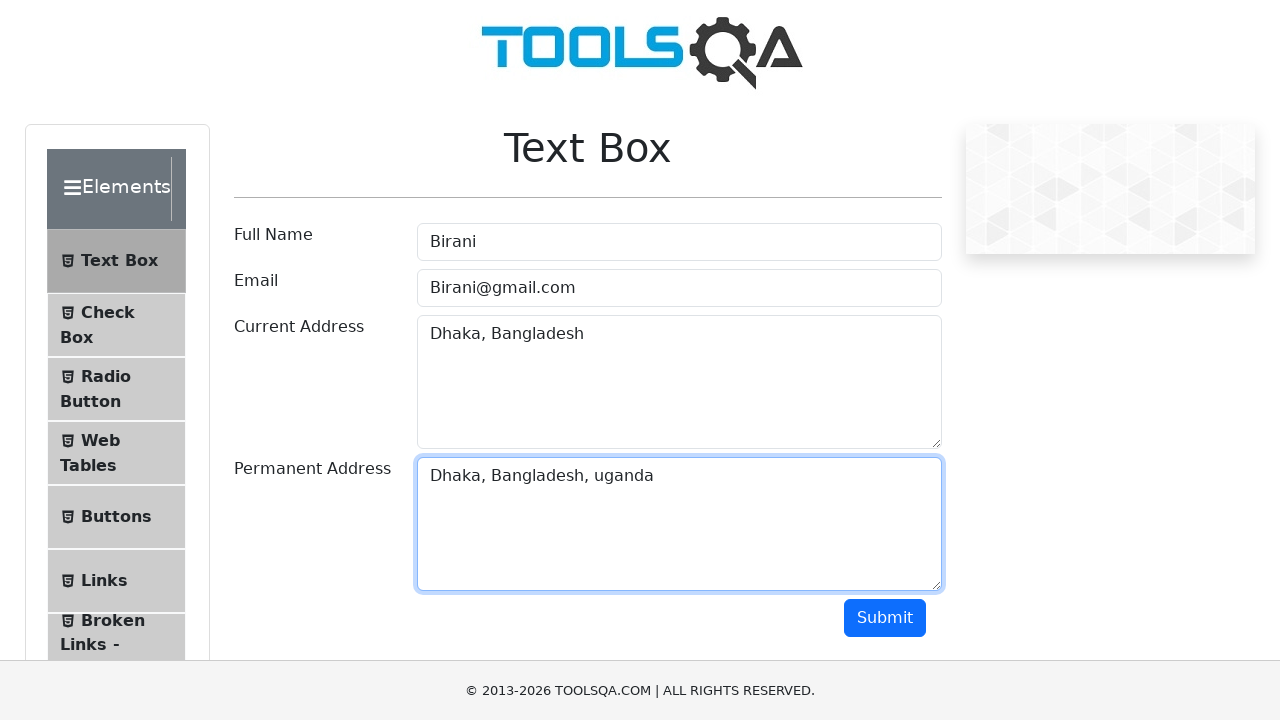

Clicked Submit button at (885, 618) on xpath=//button[starts-with(text(),'Submit')]
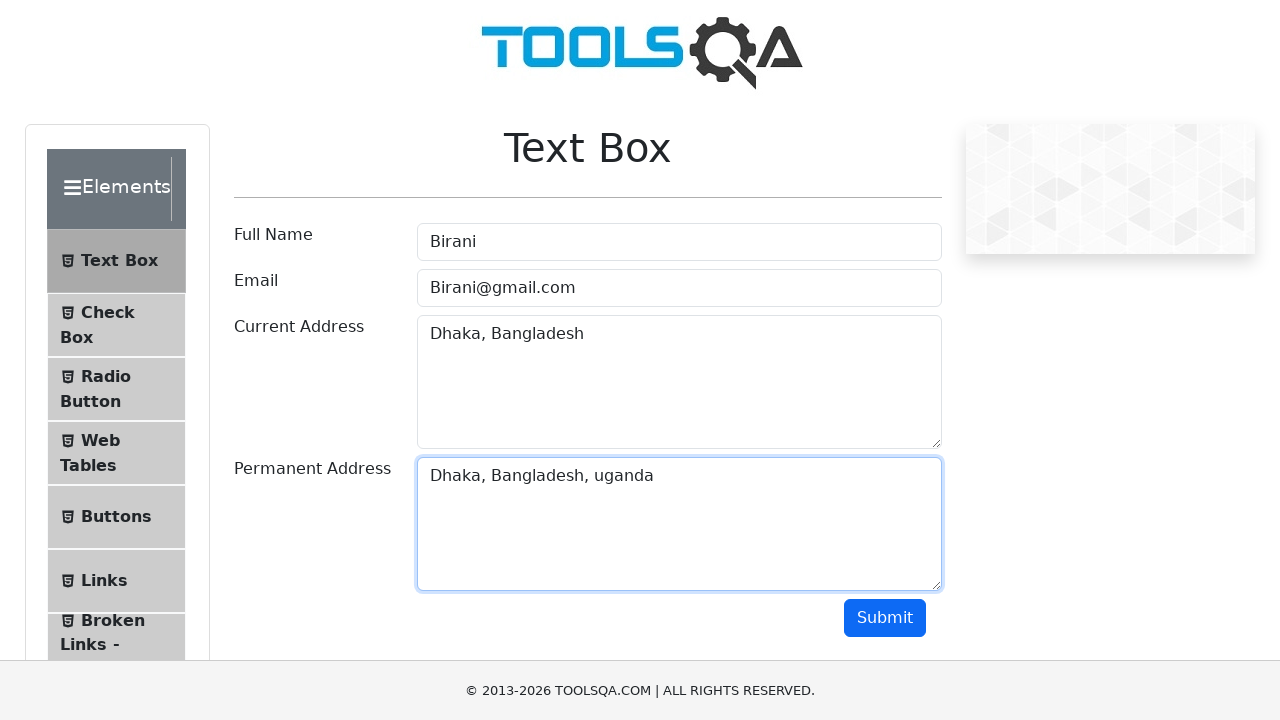

Form submitted successfully and output is displayed
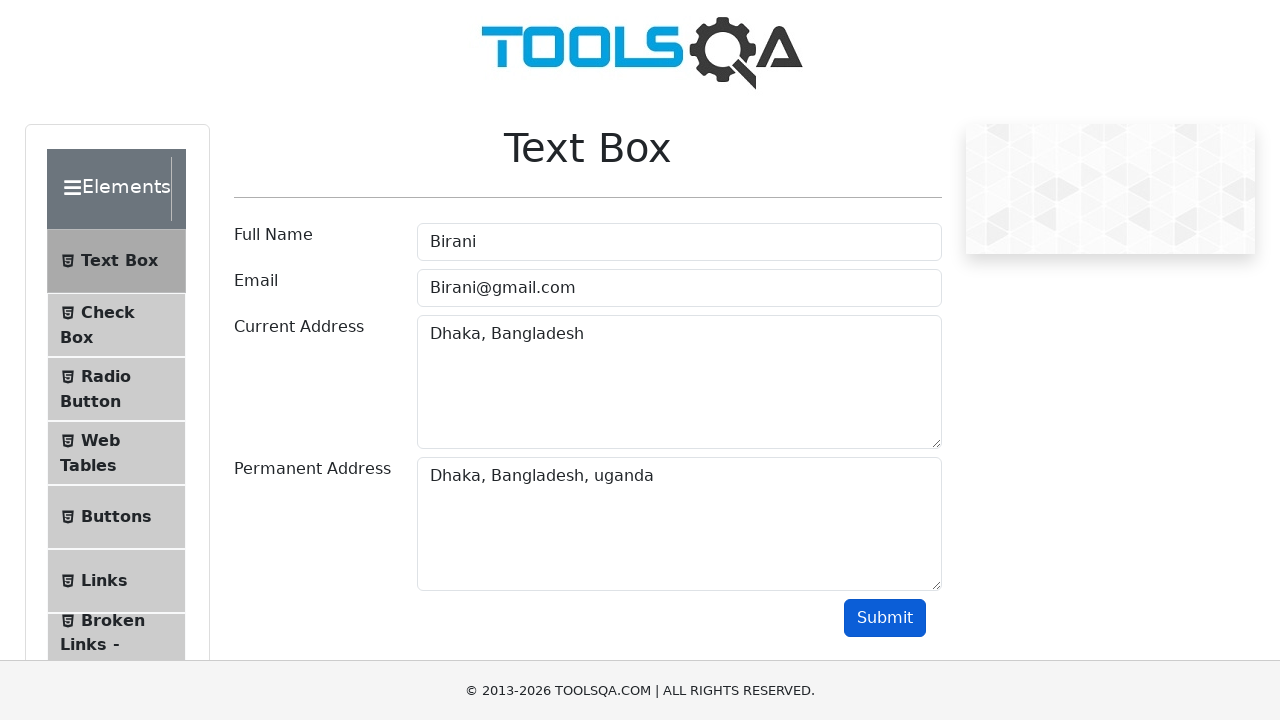

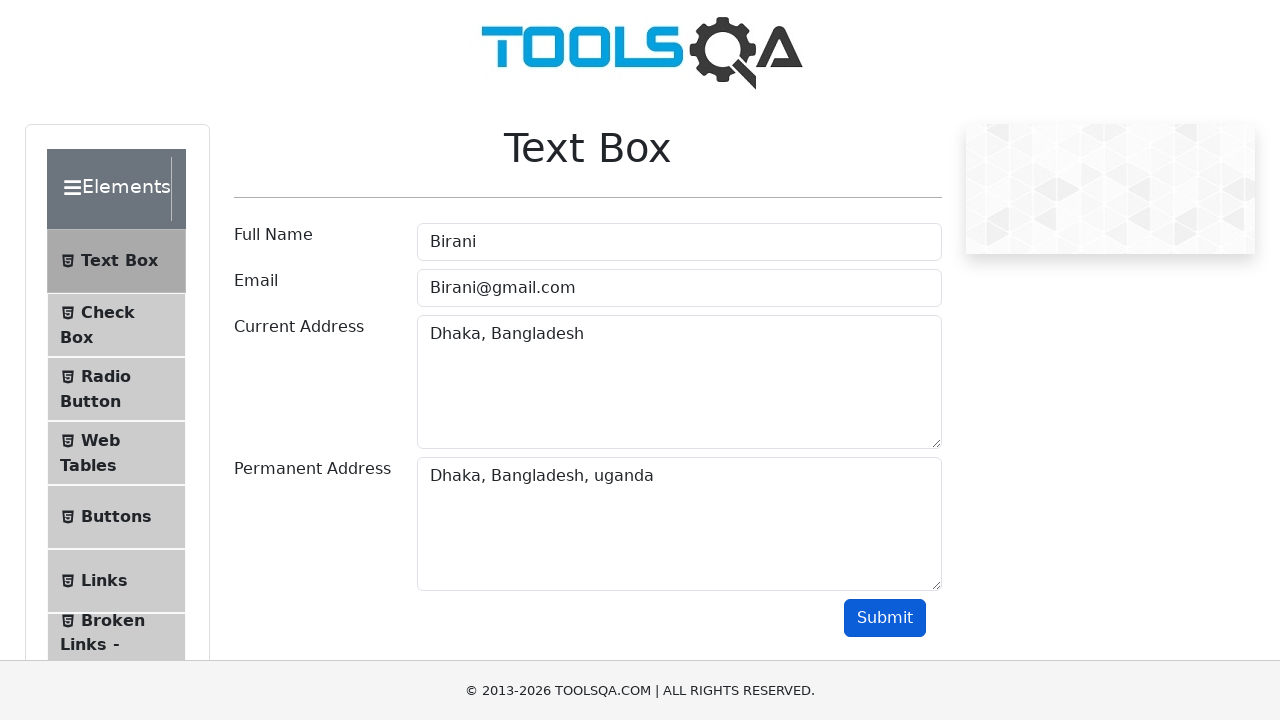